Verifies that the homepage displays 18 featured category items by counting the category elements

Starting URL: https://www.webstaurantstore.com/

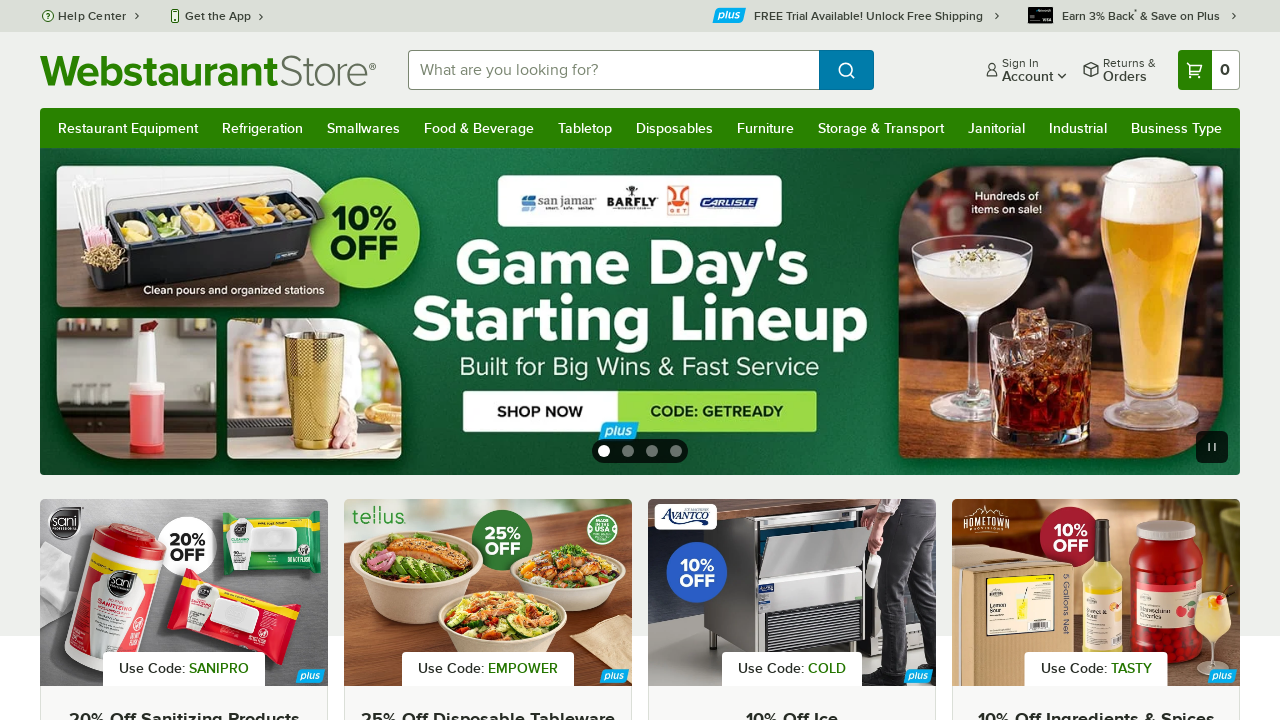

Waited for featured category elements to load on homepage
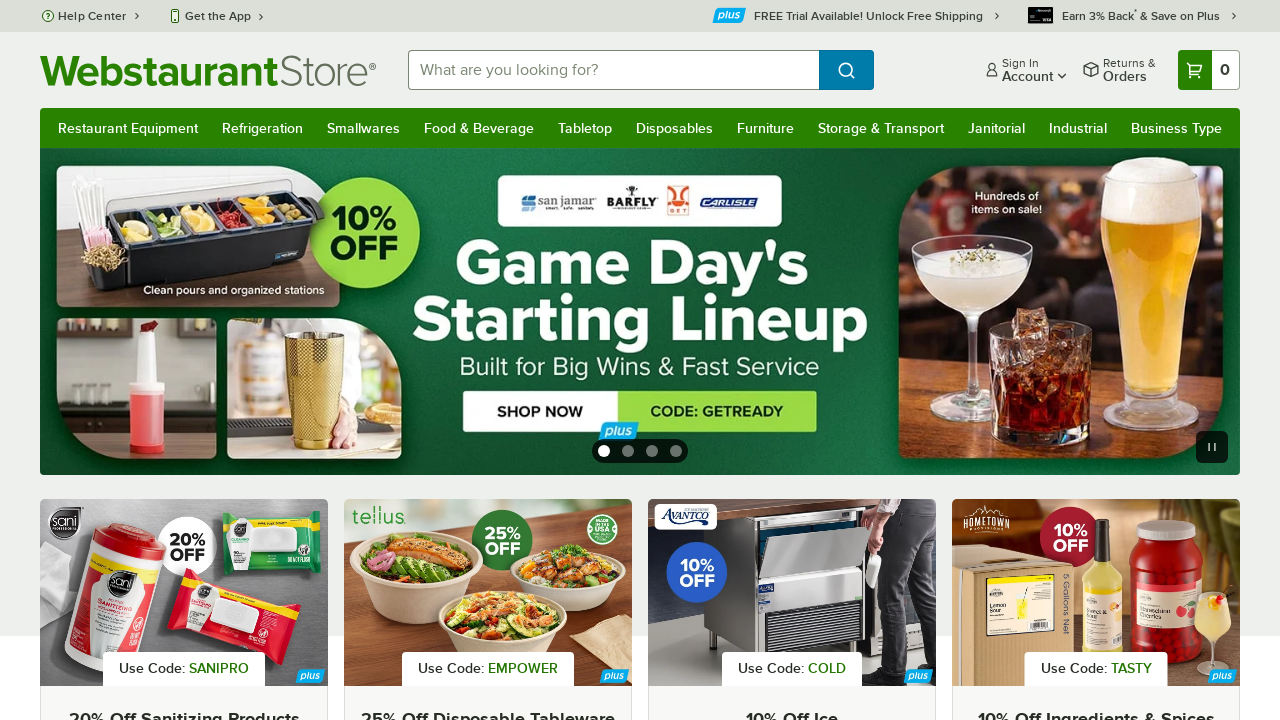

Located all featured category elements
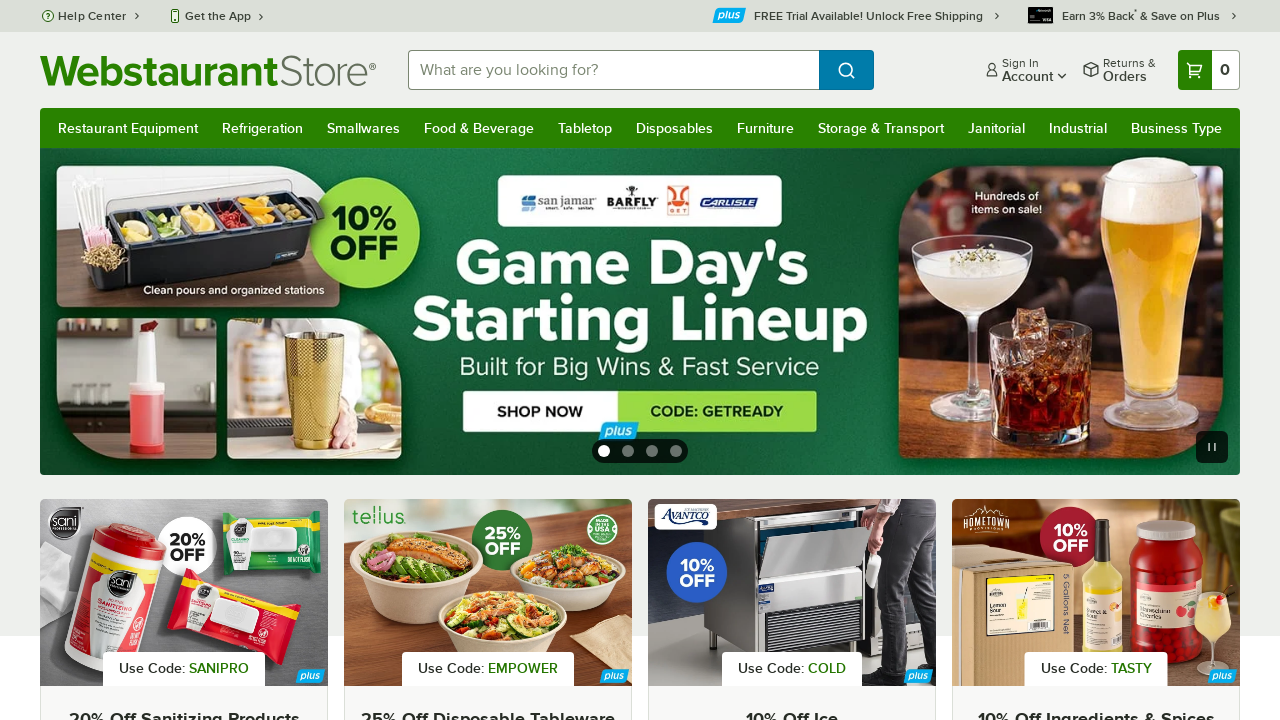

Counted 18 featured category items on homepage
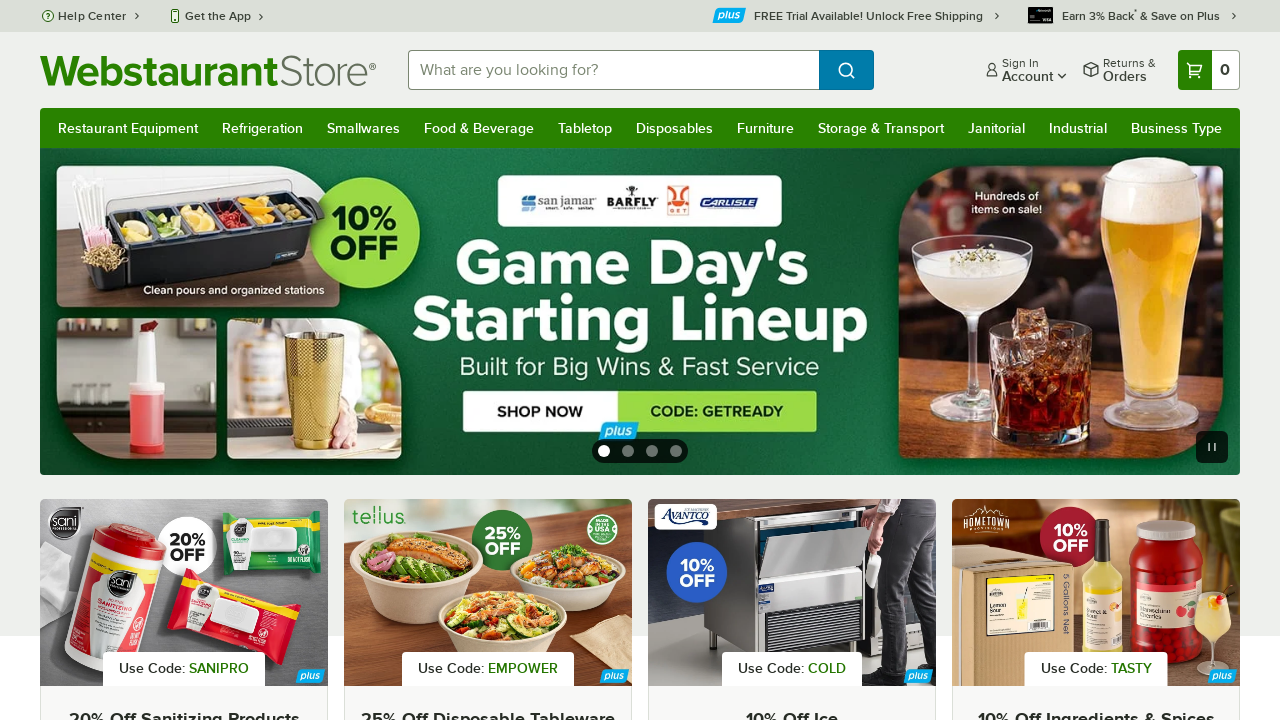

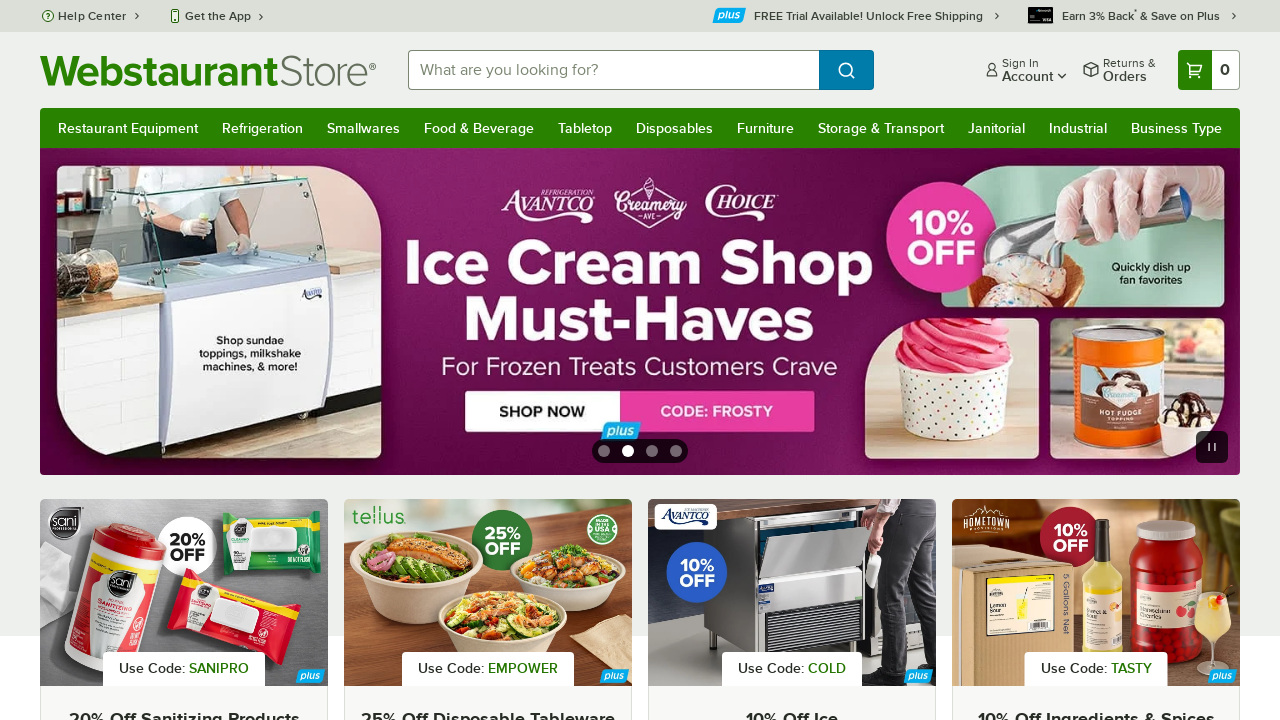